Tests marking all todo items as completed using the toggle-all checkbox

Starting URL: https://demo.playwright.dev/todomvc

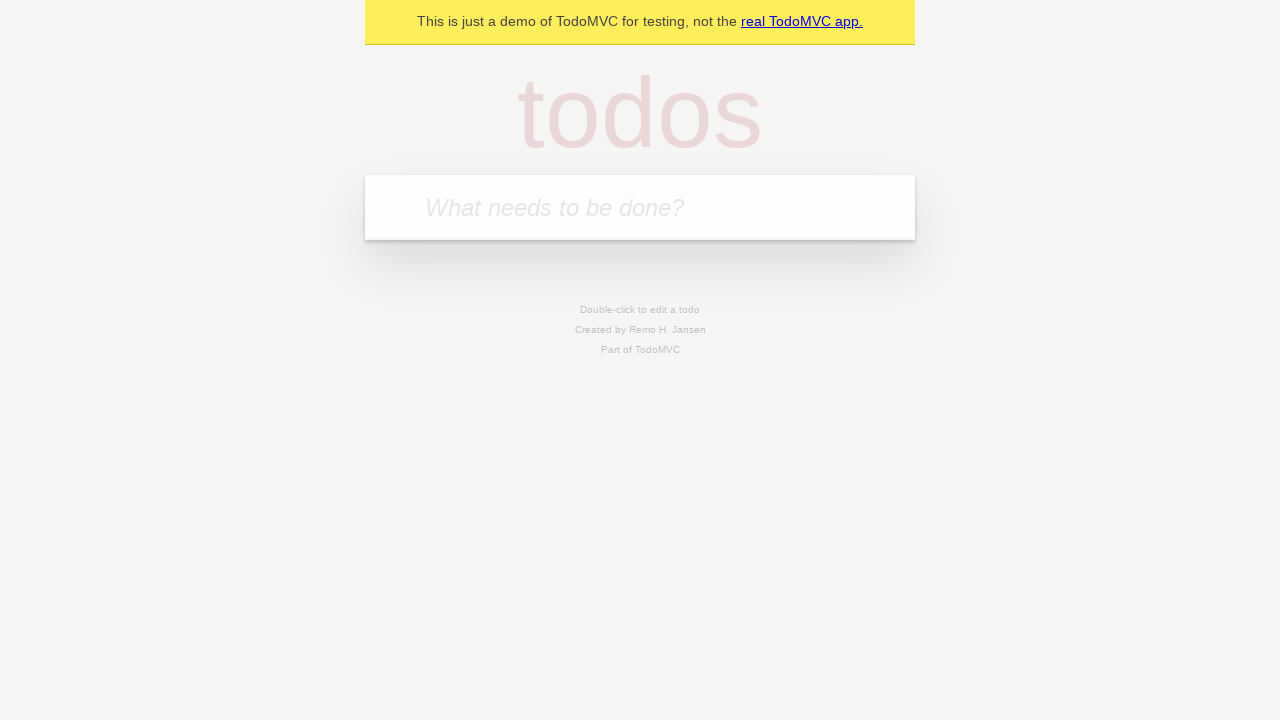

Located the 'What needs to be done?' input field
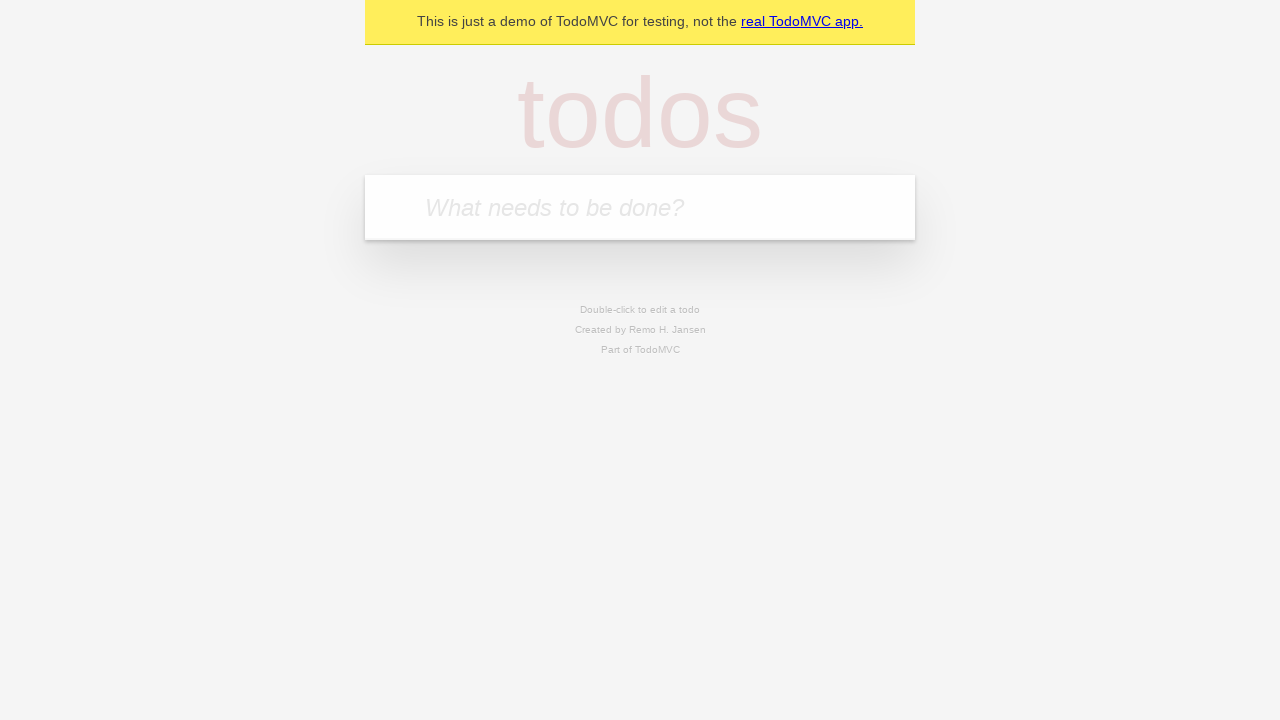

Filled todo input with 'buy some cheese' on internal:attr=[placeholder="What needs to be done?"i]
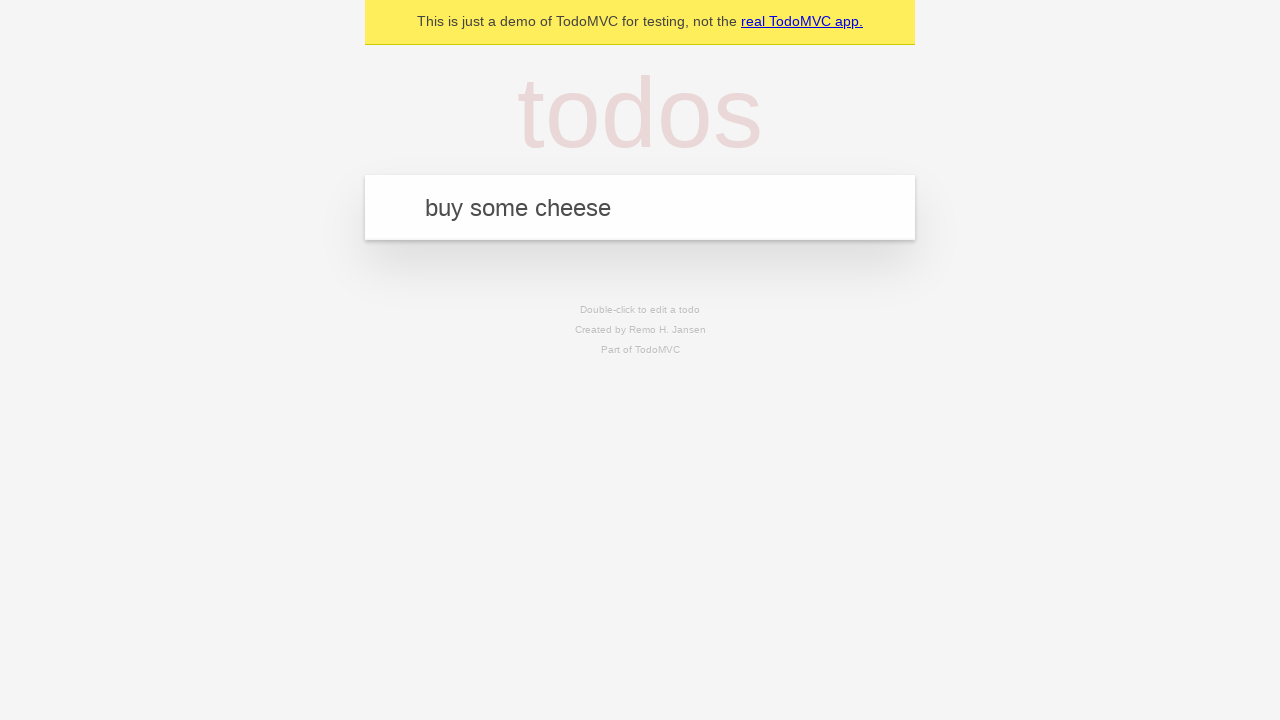

Pressed Enter to add 'buy some cheese' to the todo list on internal:attr=[placeholder="What needs to be done?"i]
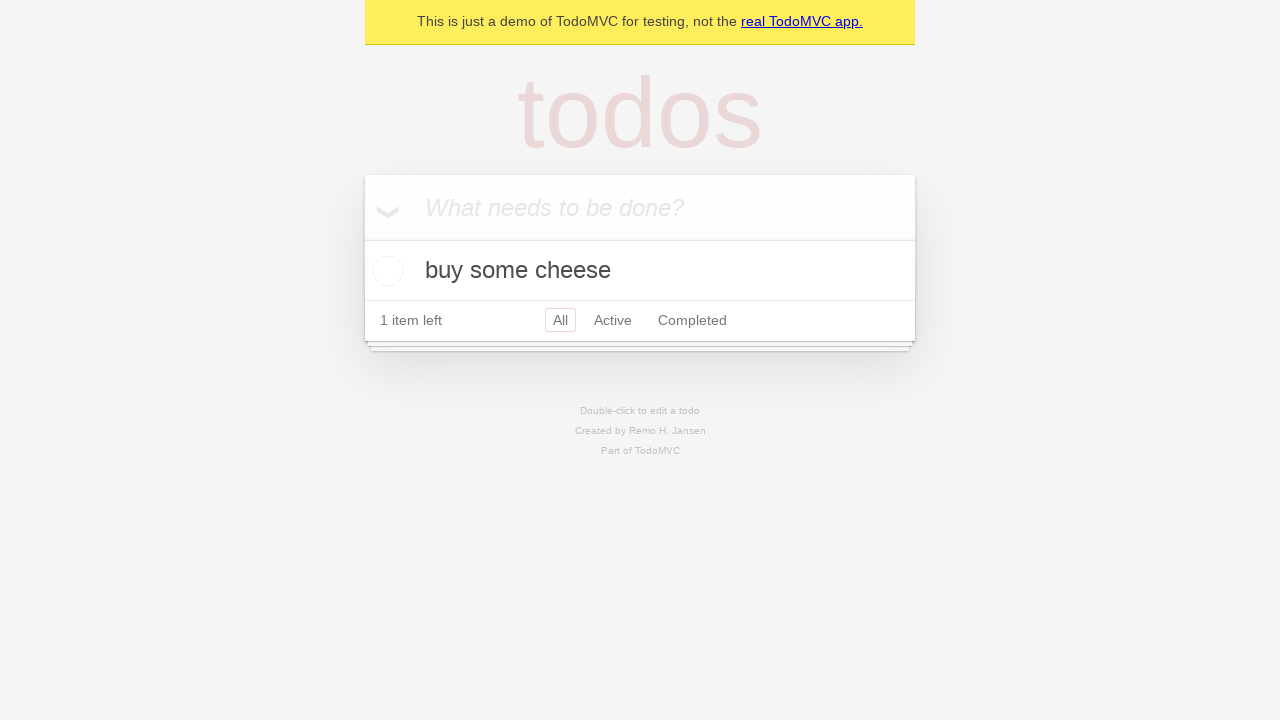

Filled todo input with 'feed the cat' on internal:attr=[placeholder="What needs to be done?"i]
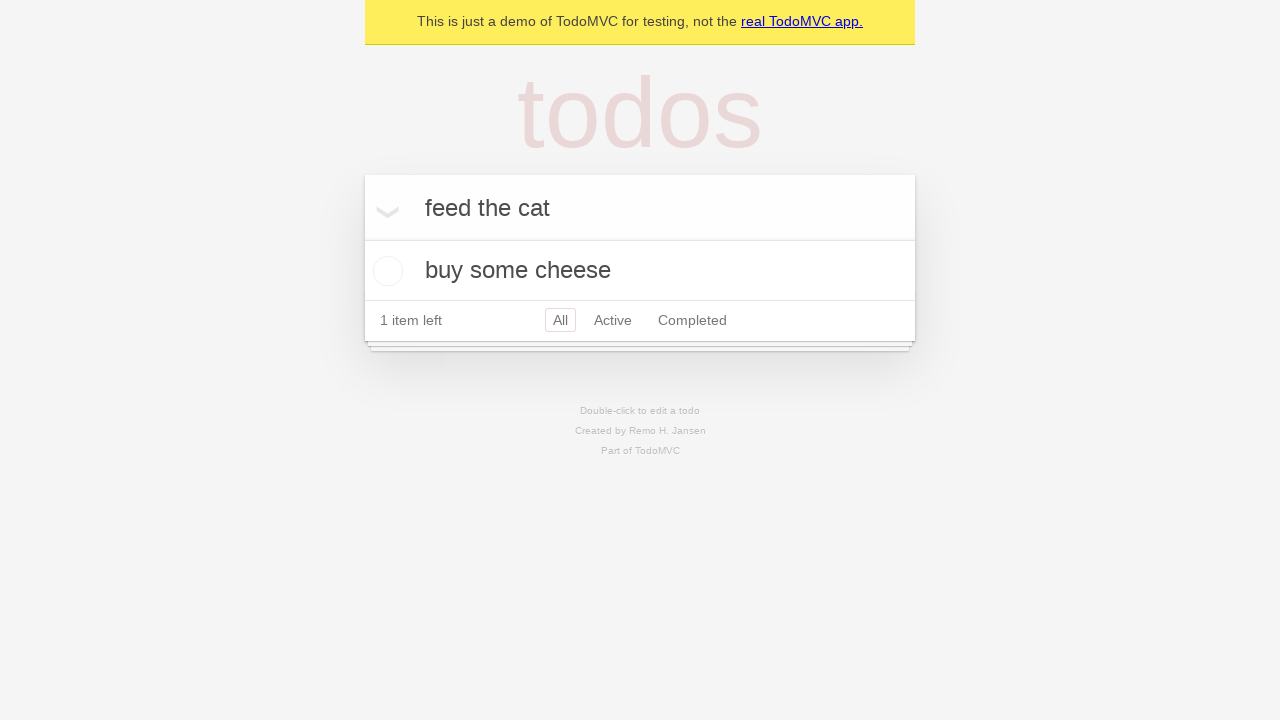

Pressed Enter to add 'feed the cat' to the todo list on internal:attr=[placeholder="What needs to be done?"i]
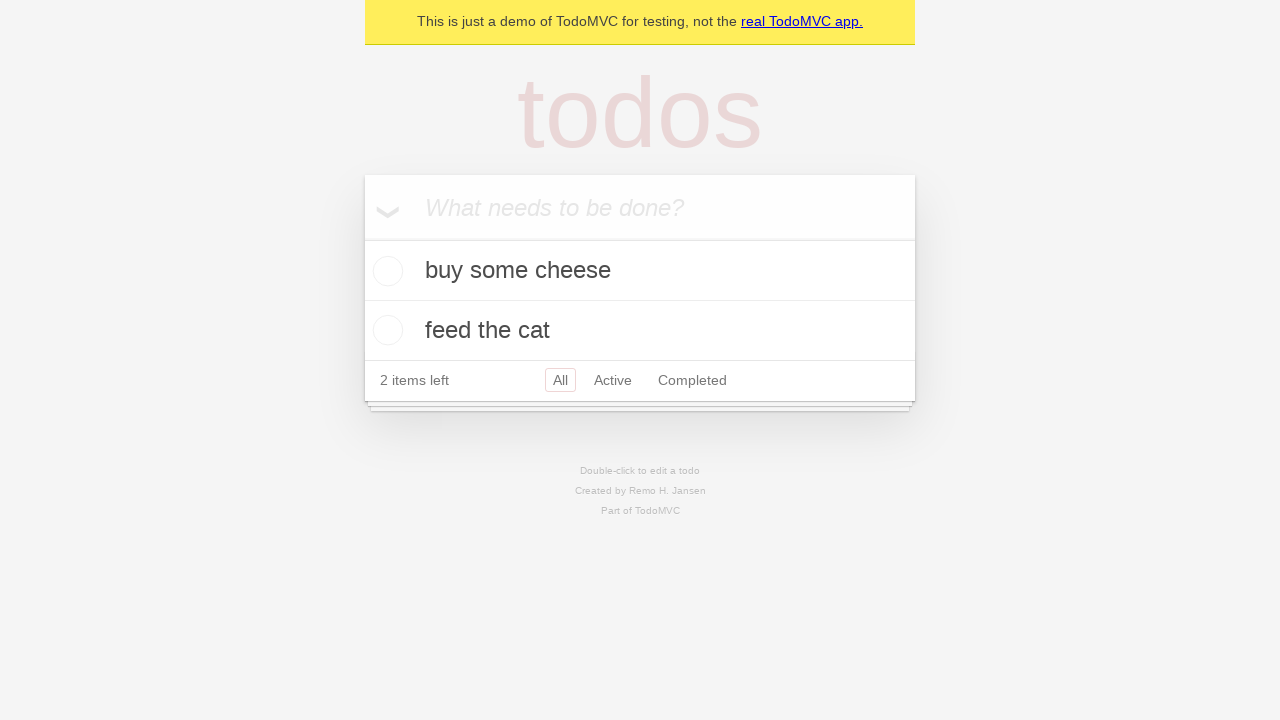

Filled todo input with 'book a doctors appointment' on internal:attr=[placeholder="What needs to be done?"i]
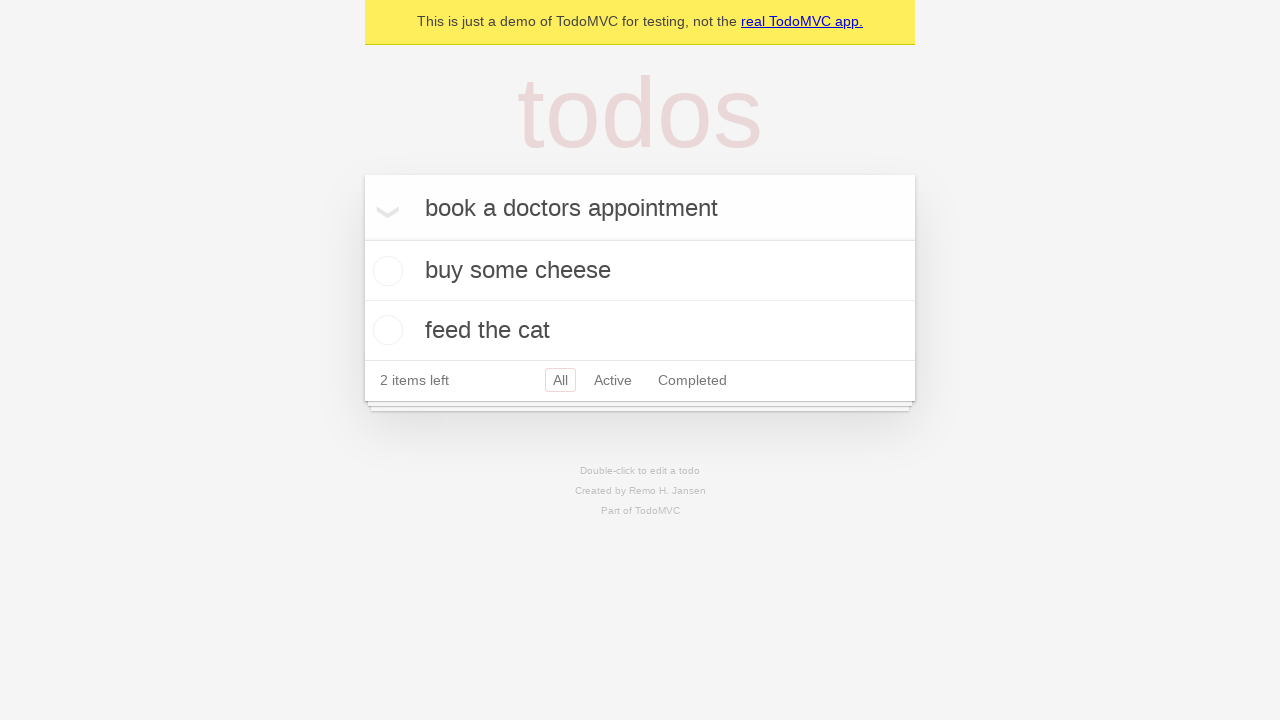

Pressed Enter to add 'book a doctors appointment' to the todo list on internal:attr=[placeholder="What needs to be done?"i]
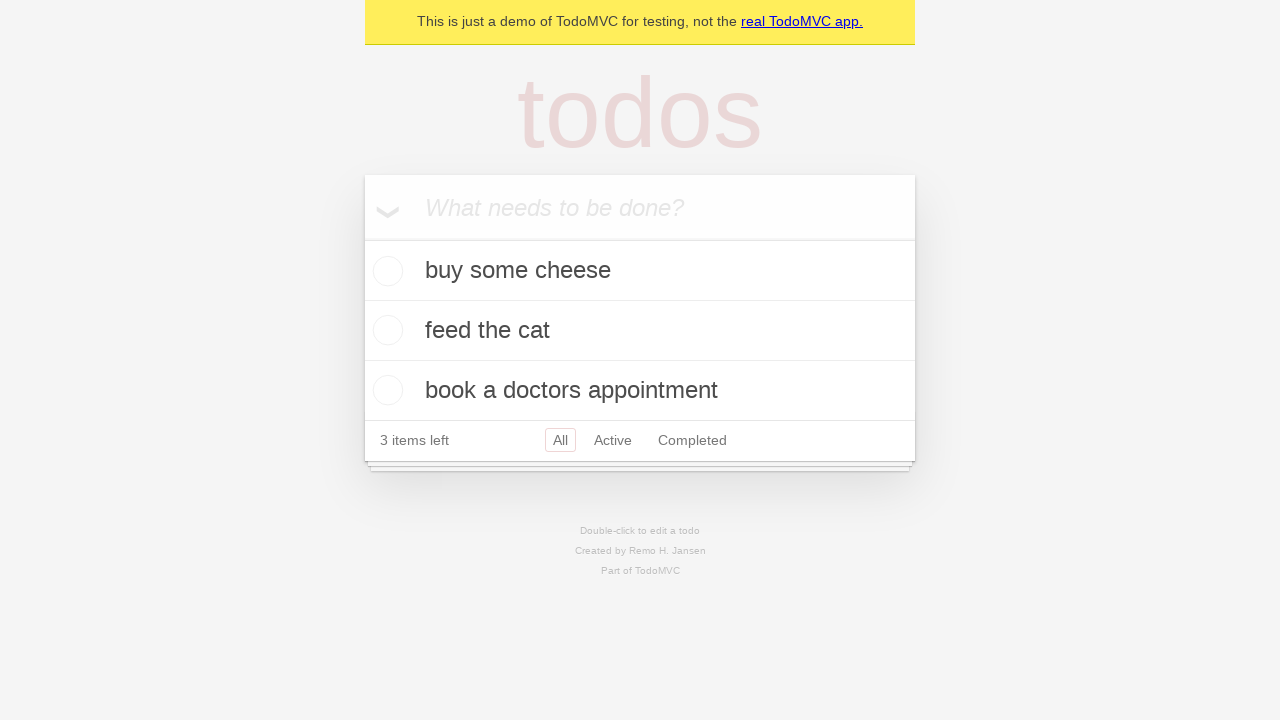

Clicked 'Mark all as complete' checkbox to mark all todos as completed at (362, 238) on internal:label="Mark all as complete"i
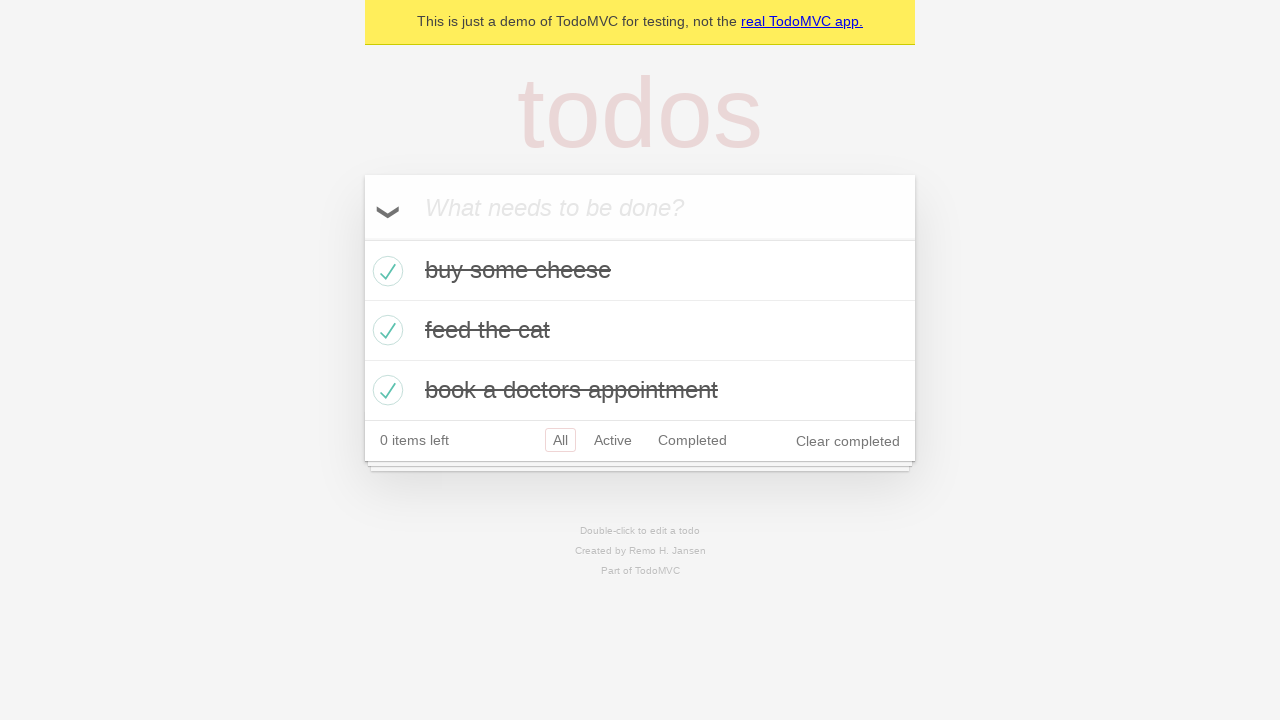

Verified that all todo items are marked with completed class
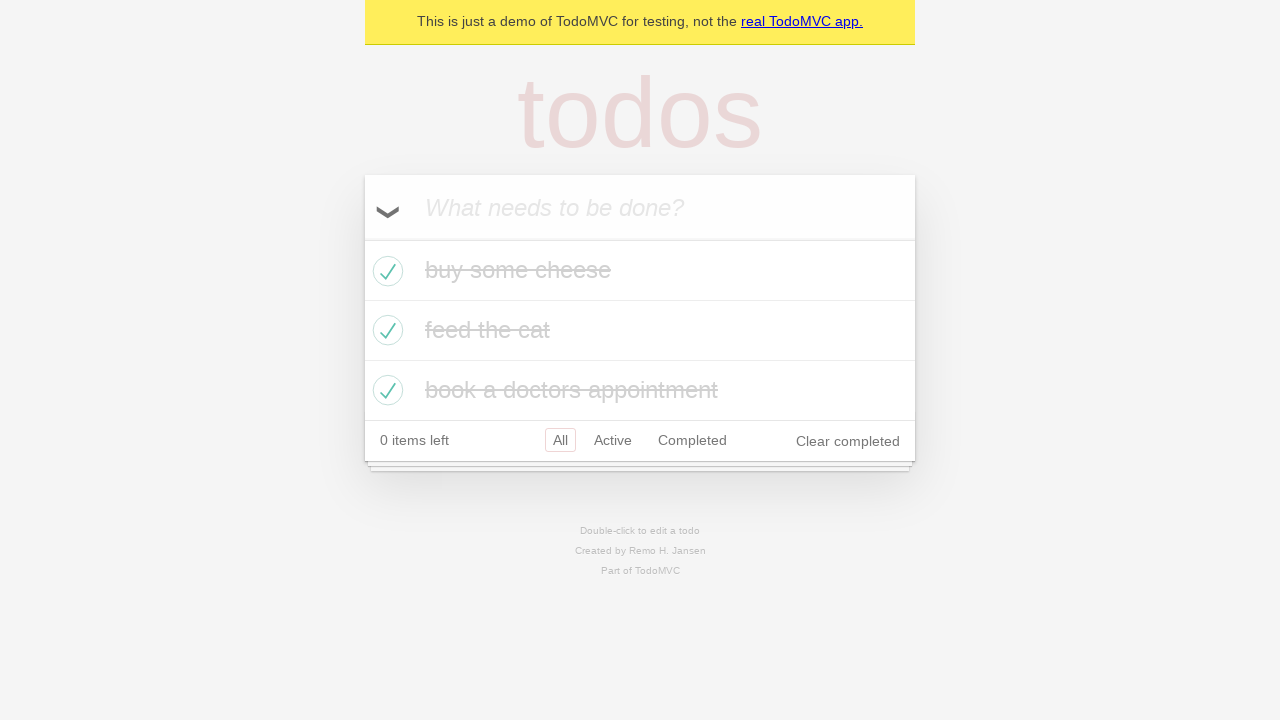

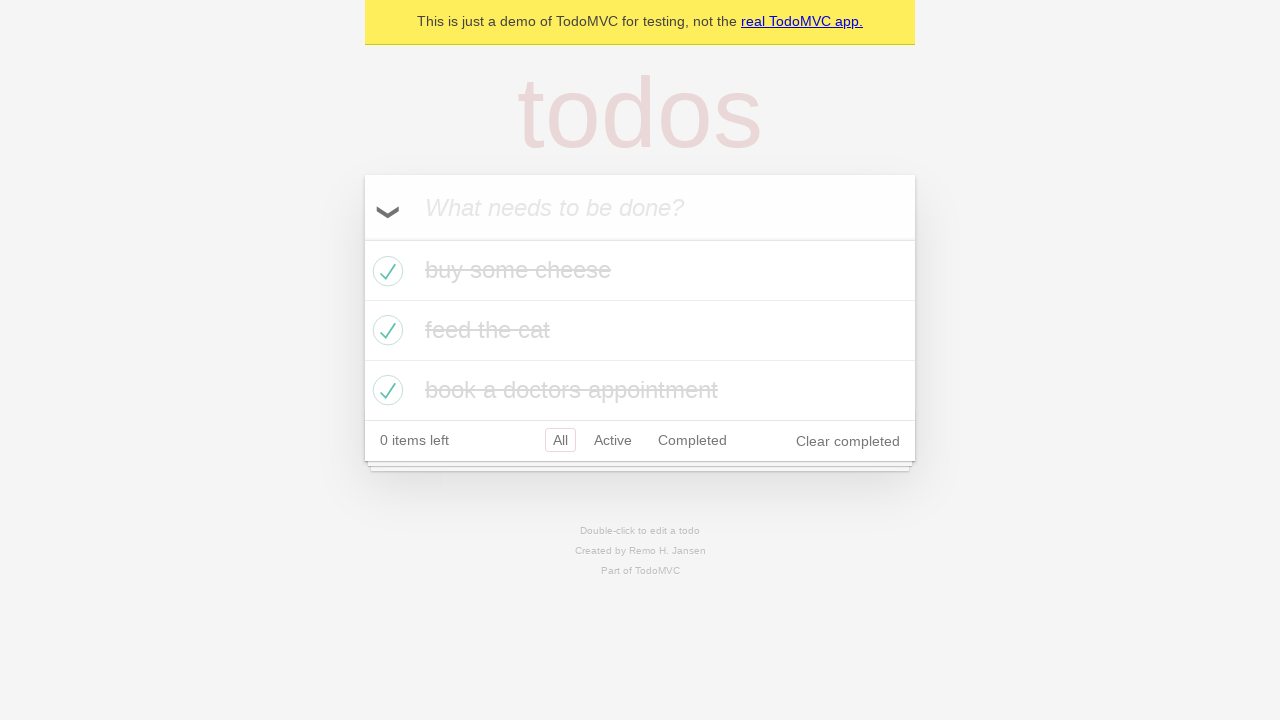